Verifies that the Bewakoof homepage has the correct title

Starting URL: https://www.bewakoof.com/

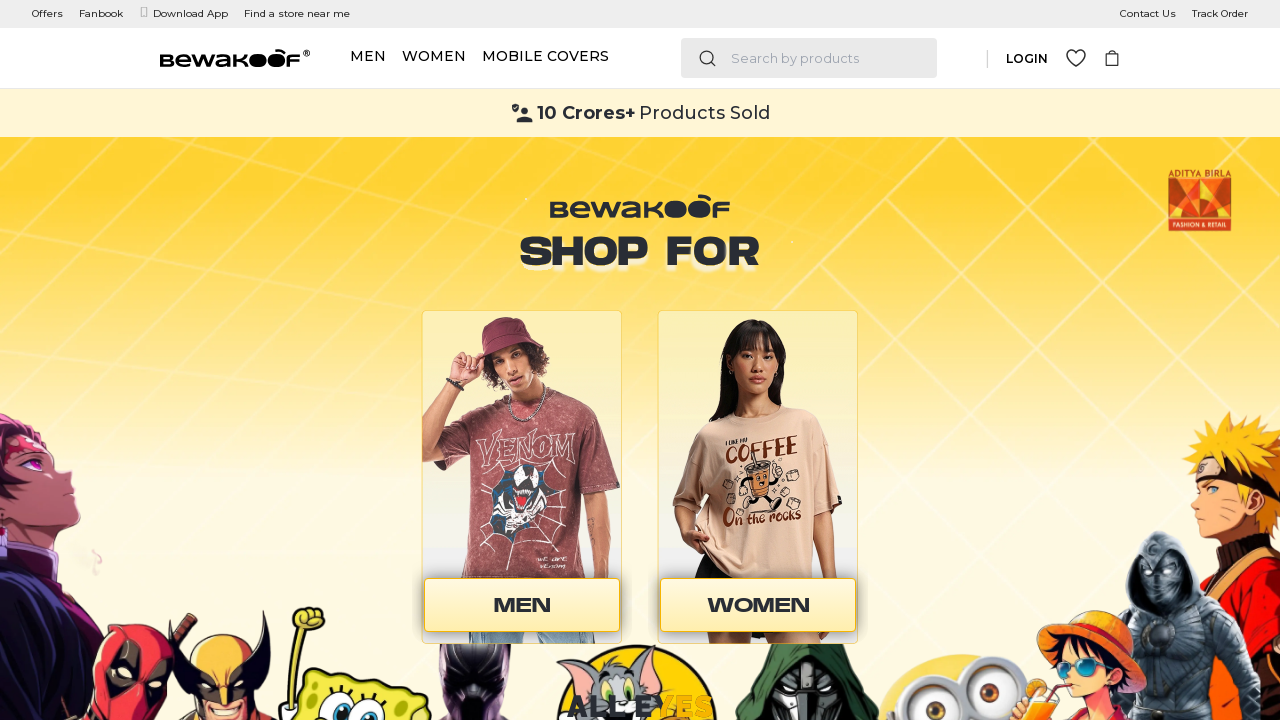

Verified Bewakoof homepage has correct title 'Online Fashion Shopping for Men, Women, Accessories - Bewakoof.com'
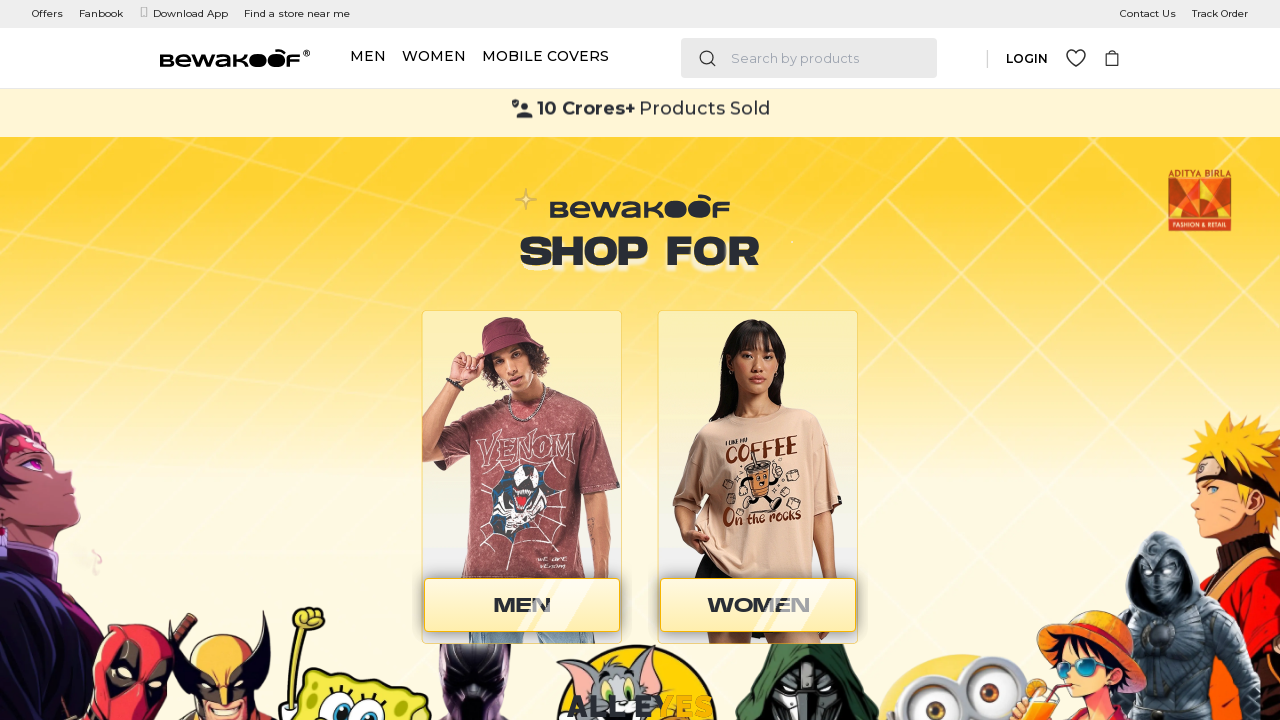

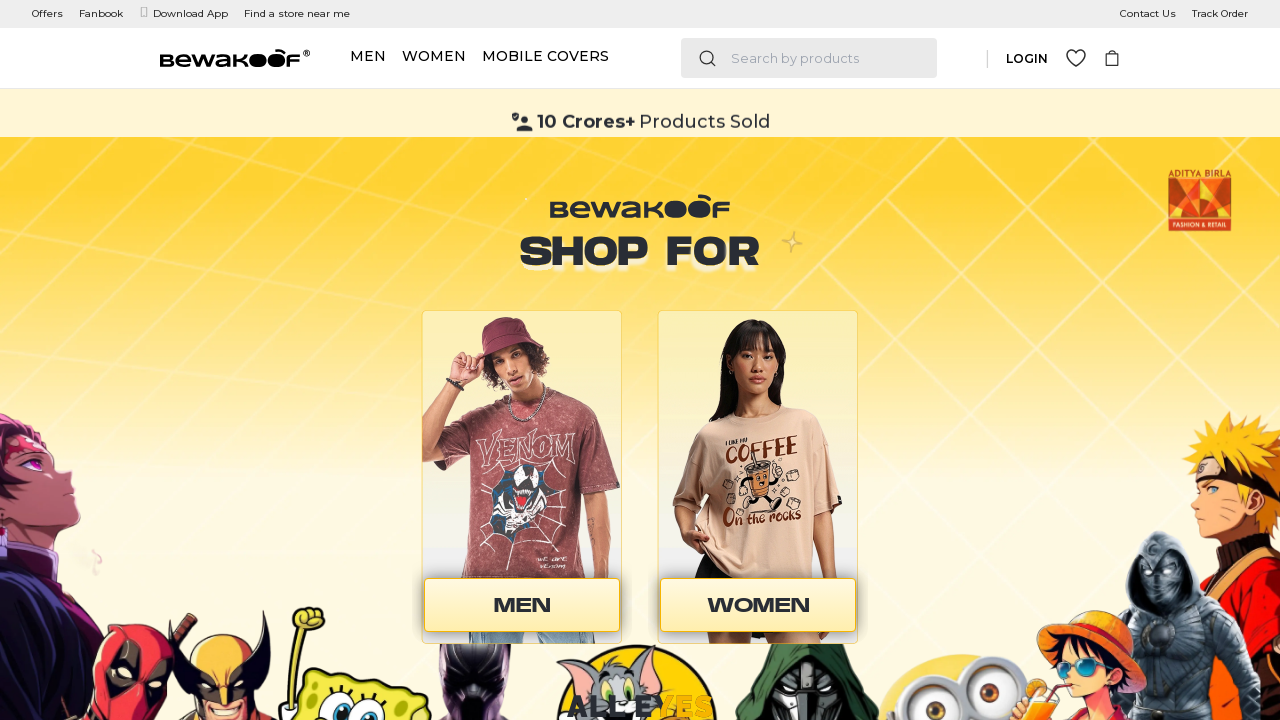